Navigates to a test blog page (omayo.blogspot.com) and maximizes the browser window. This is a simple browser automation test demonstrating basic page navigation.

Starting URL: https://omayo.blogspot.com/

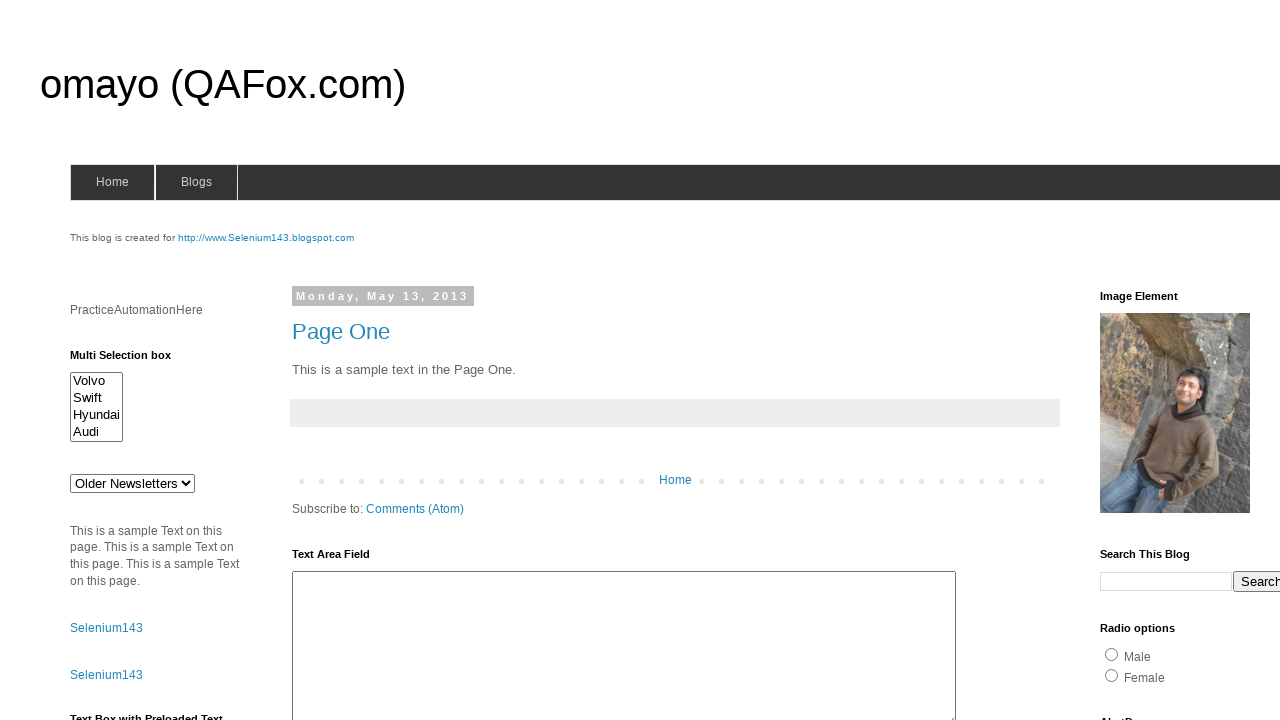

Set browser viewport to 1920x1080 (maximized window)
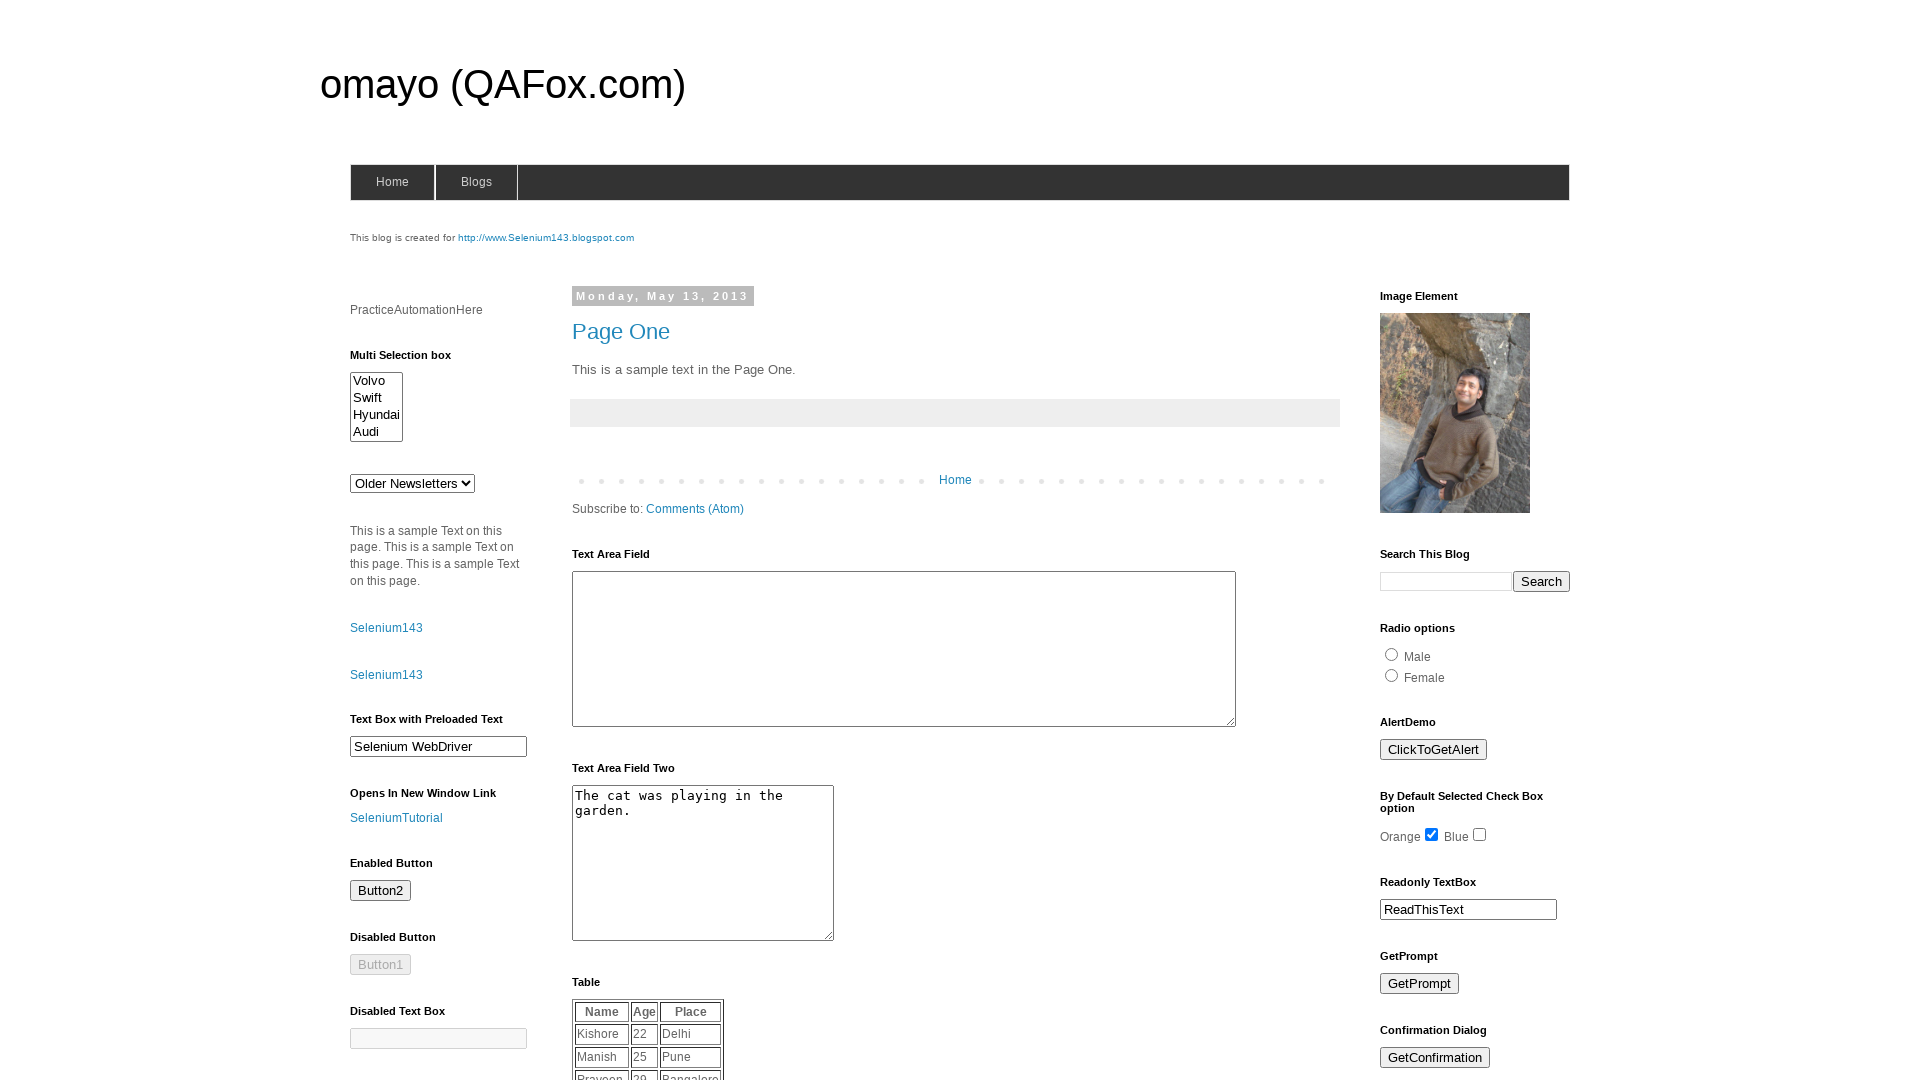

Waited for page to fully load (DOM content loaded)
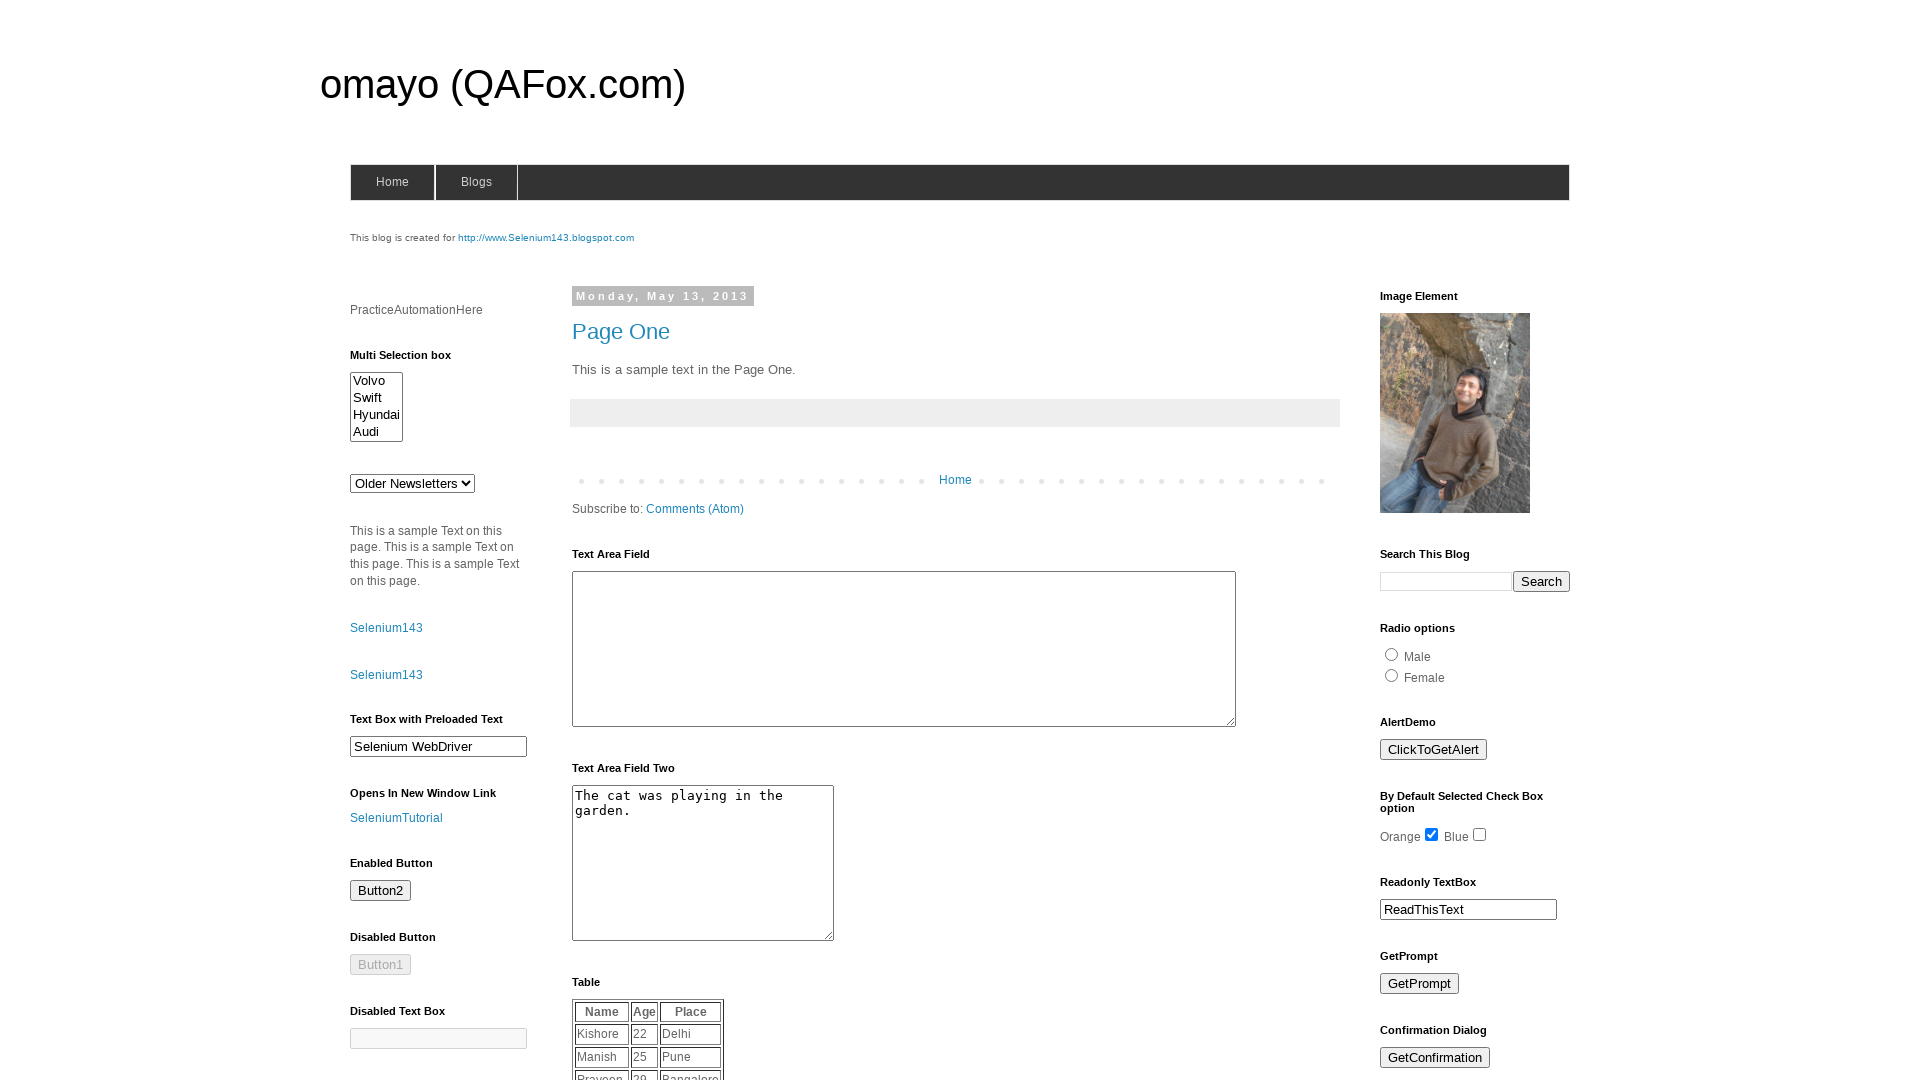

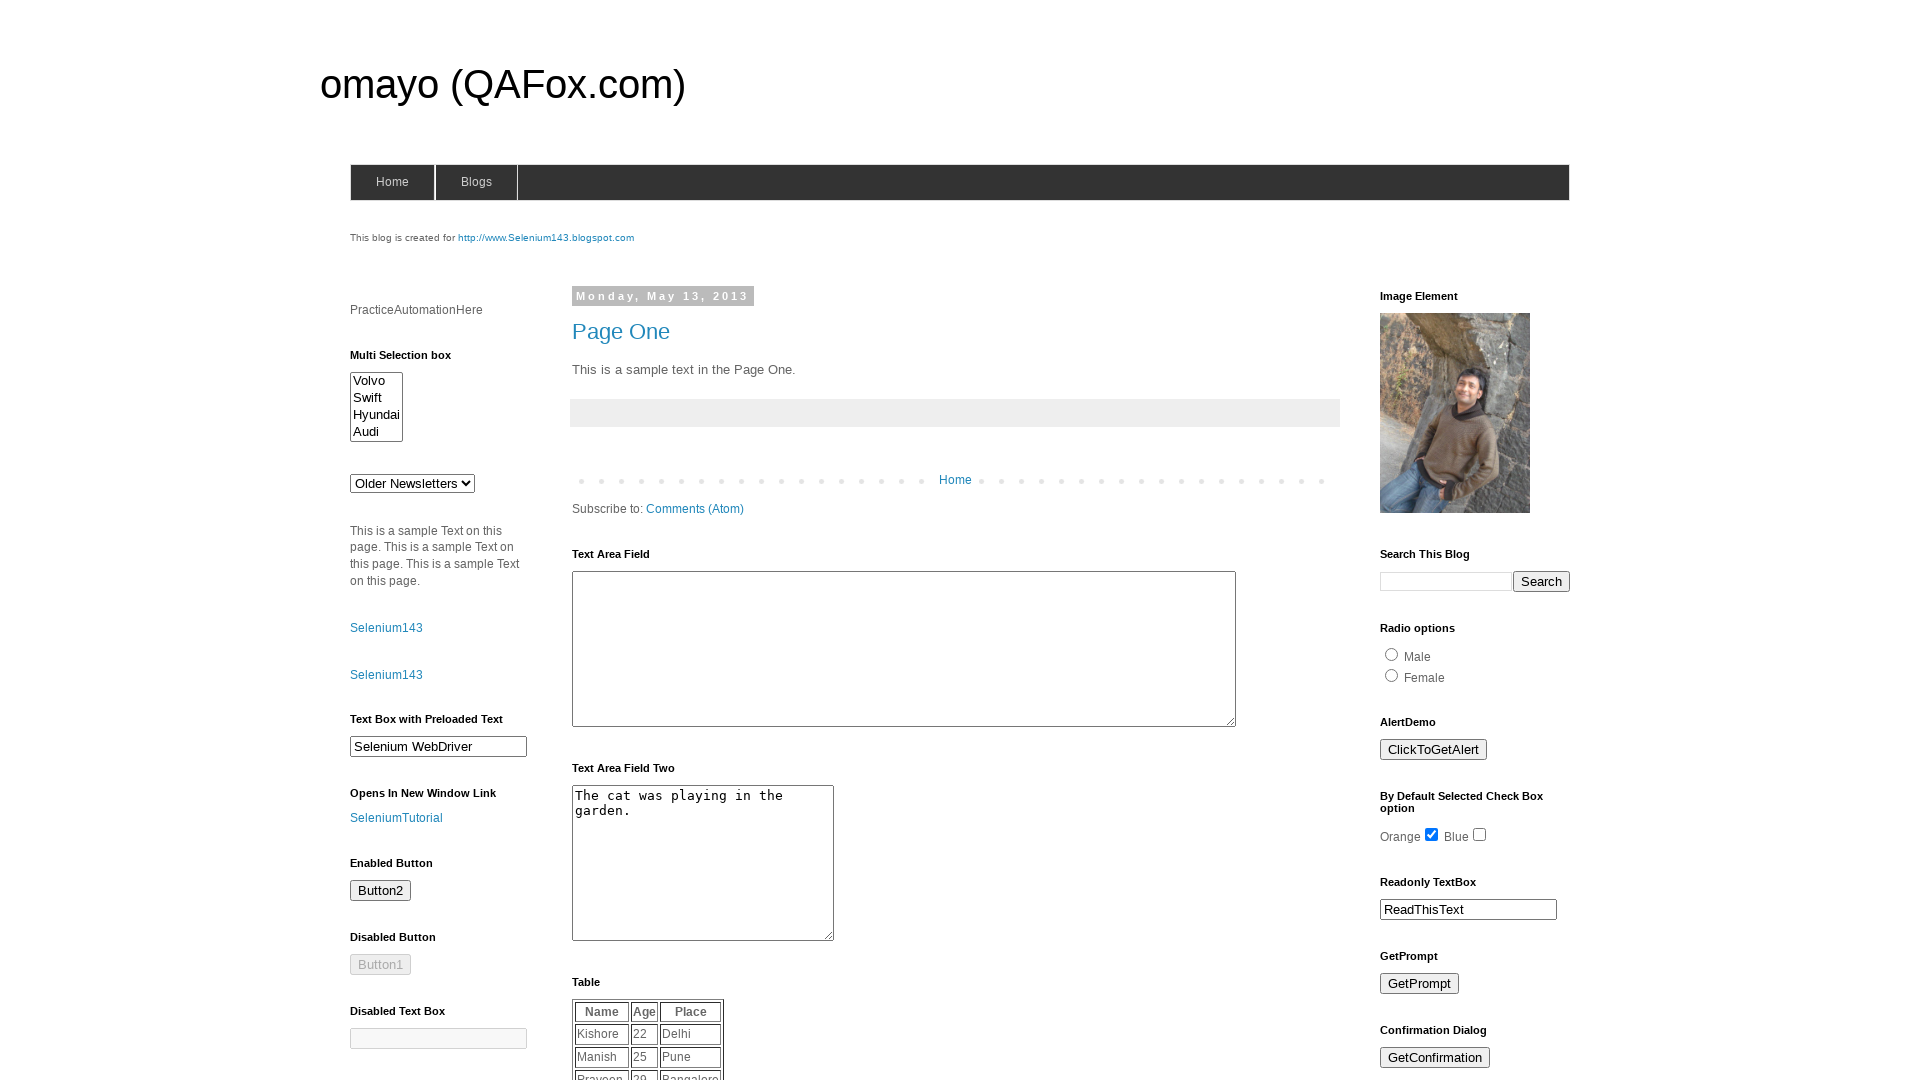